Tests waiting for a button's class attribute to change to include 'text-danger', then clicking it

Starting URL: https://demoqa.com/dynamic-properties

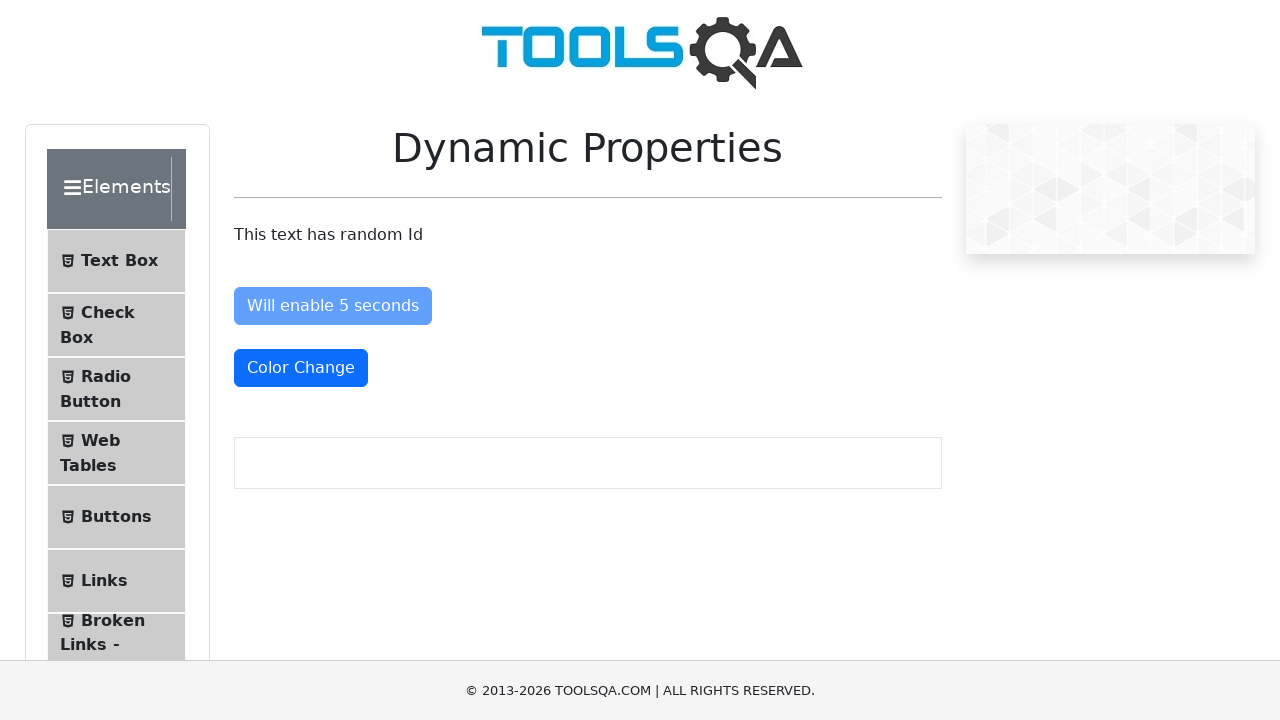

Navigated to https://demoqa.com/dynamic-properties
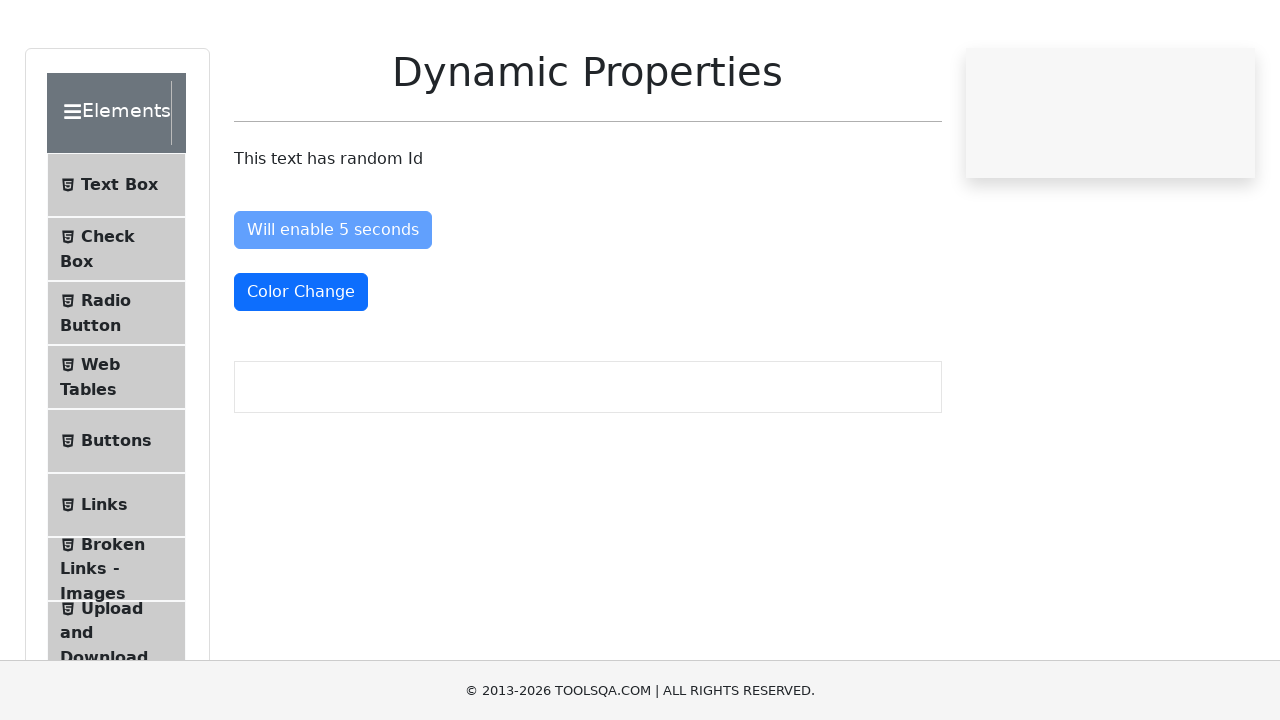

Button class changed to include 'text-danger'
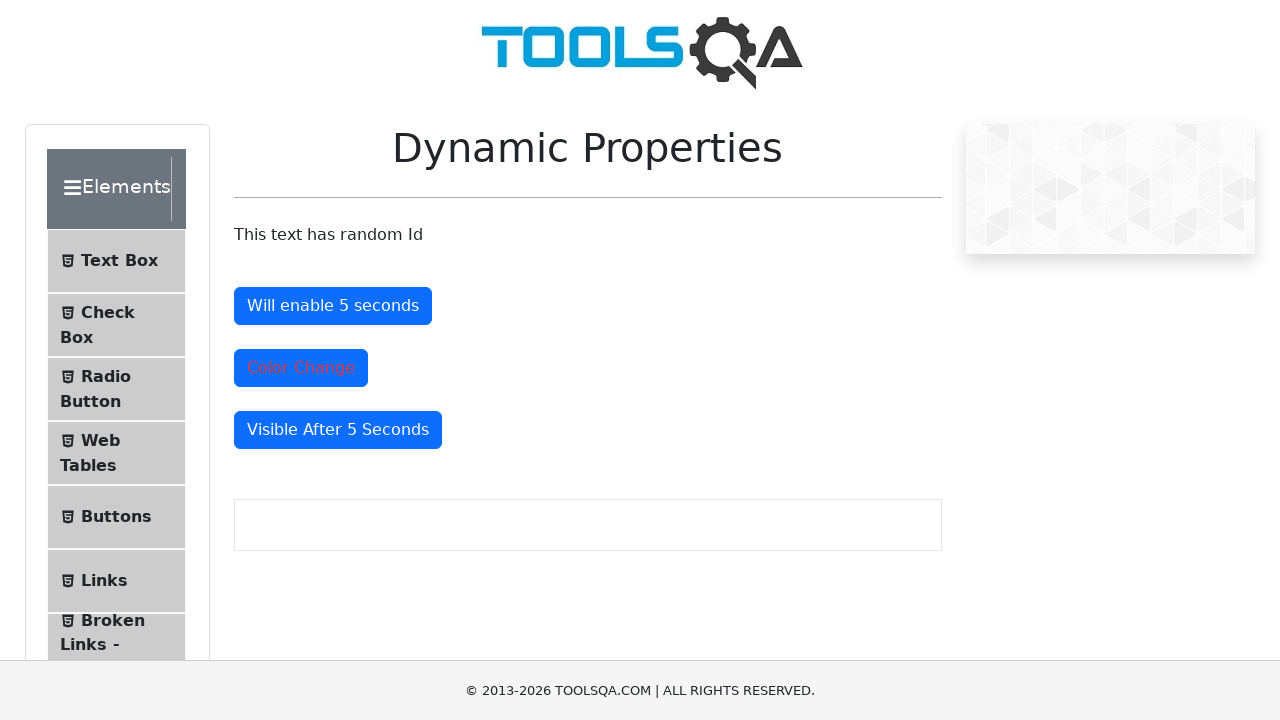

Clicked the button after color change at (301, 368) on #colorChange
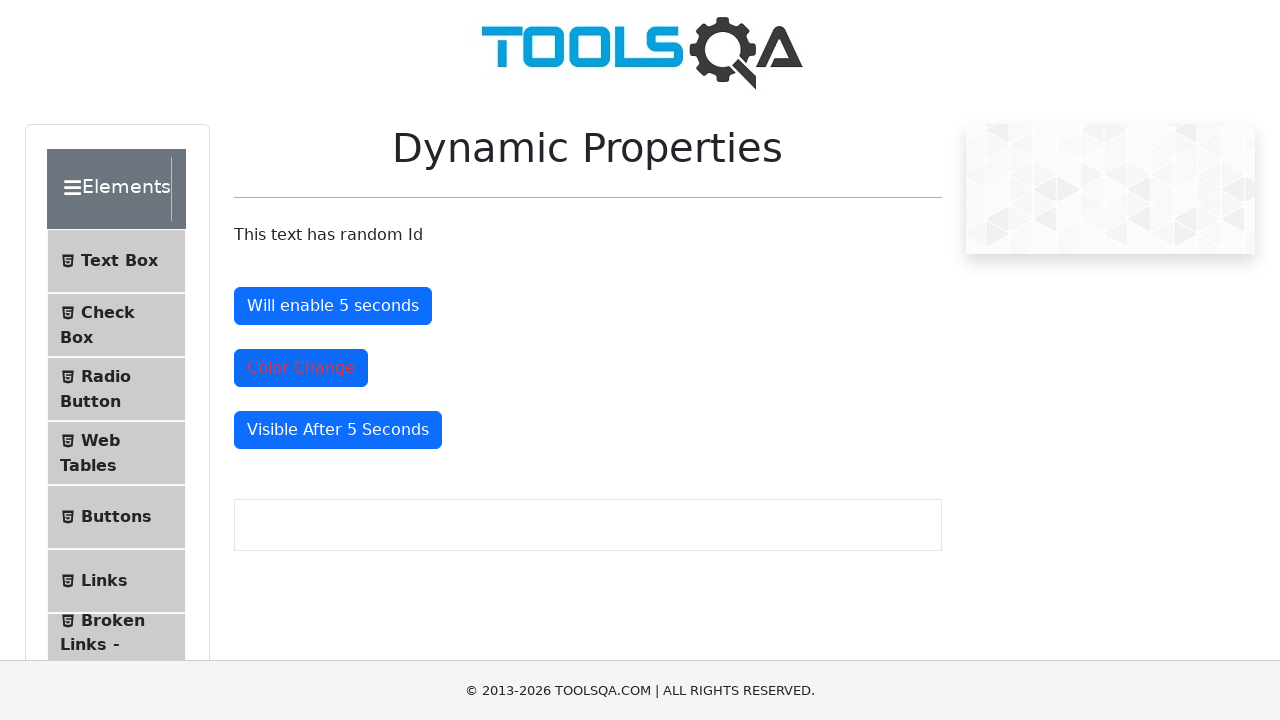

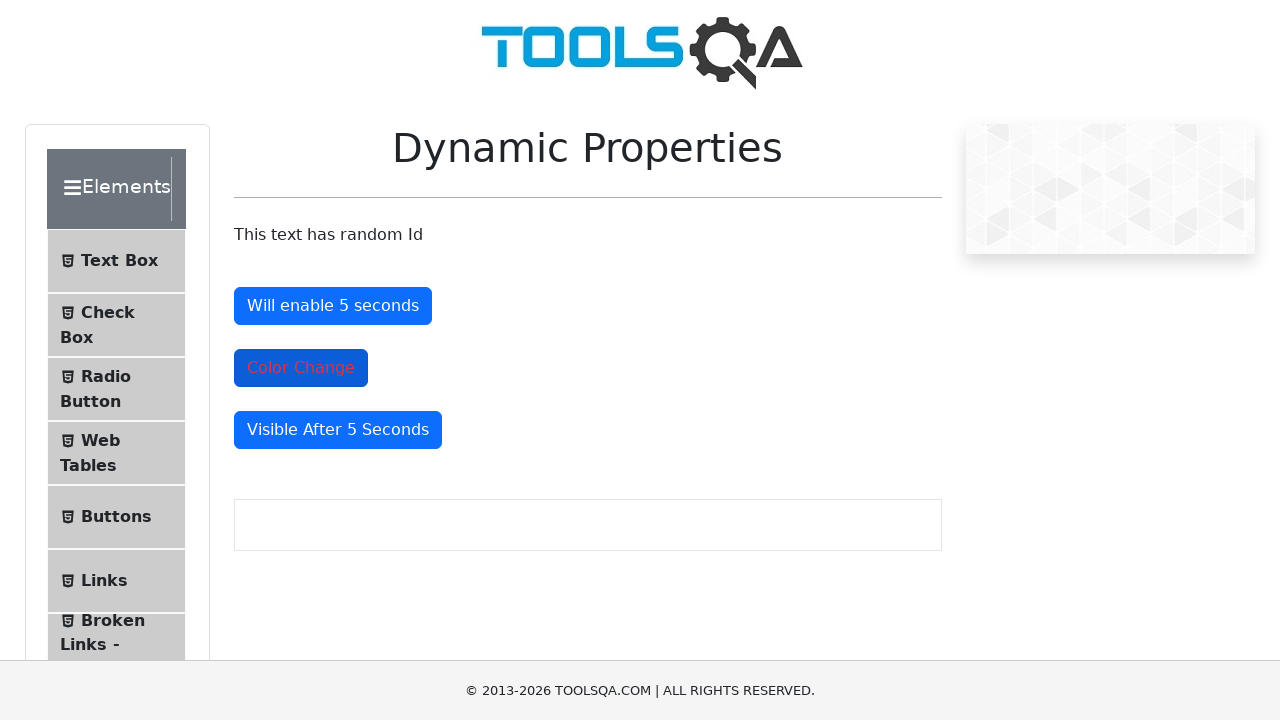